Navigates to a GitHub repository page, clicks on the contributors link, and verifies that a specific user appears in the contributors list

Starting URL: https://github.com/YauheniPo/RobotFramework_GUI_Tests

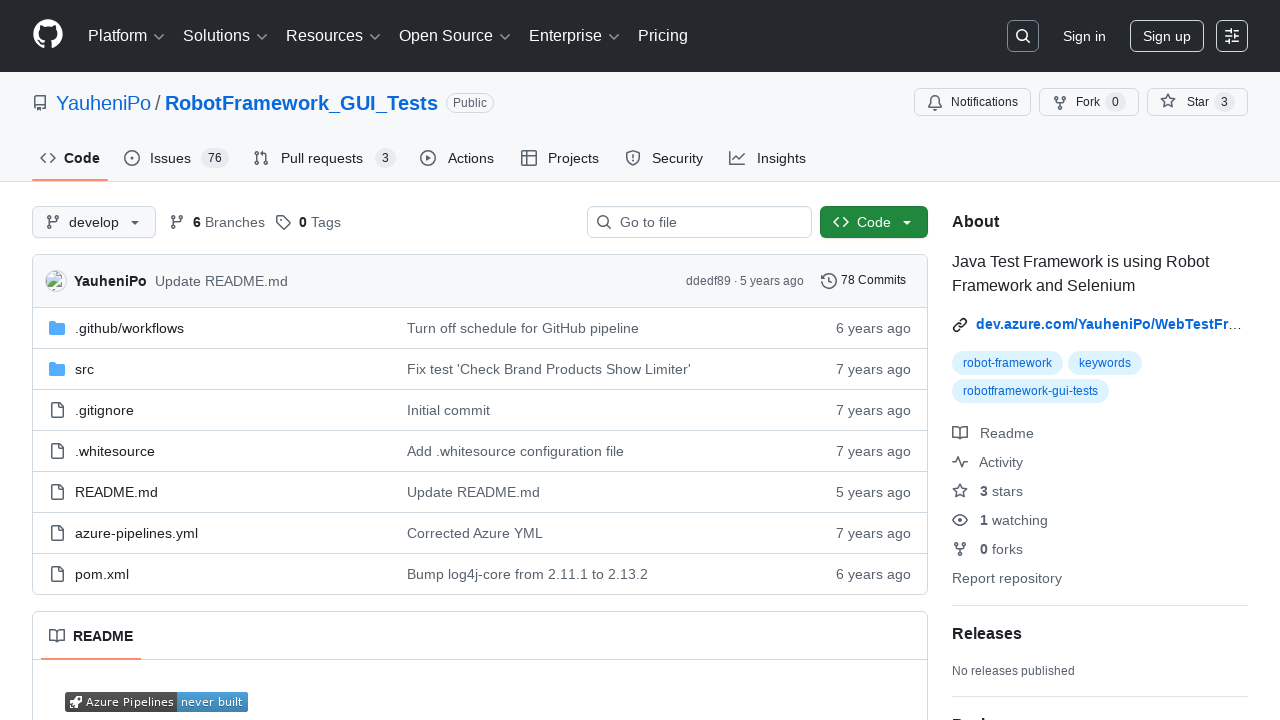

Clicked on contributors link at (1100, 361) on a[href*='/graphs/contributors']
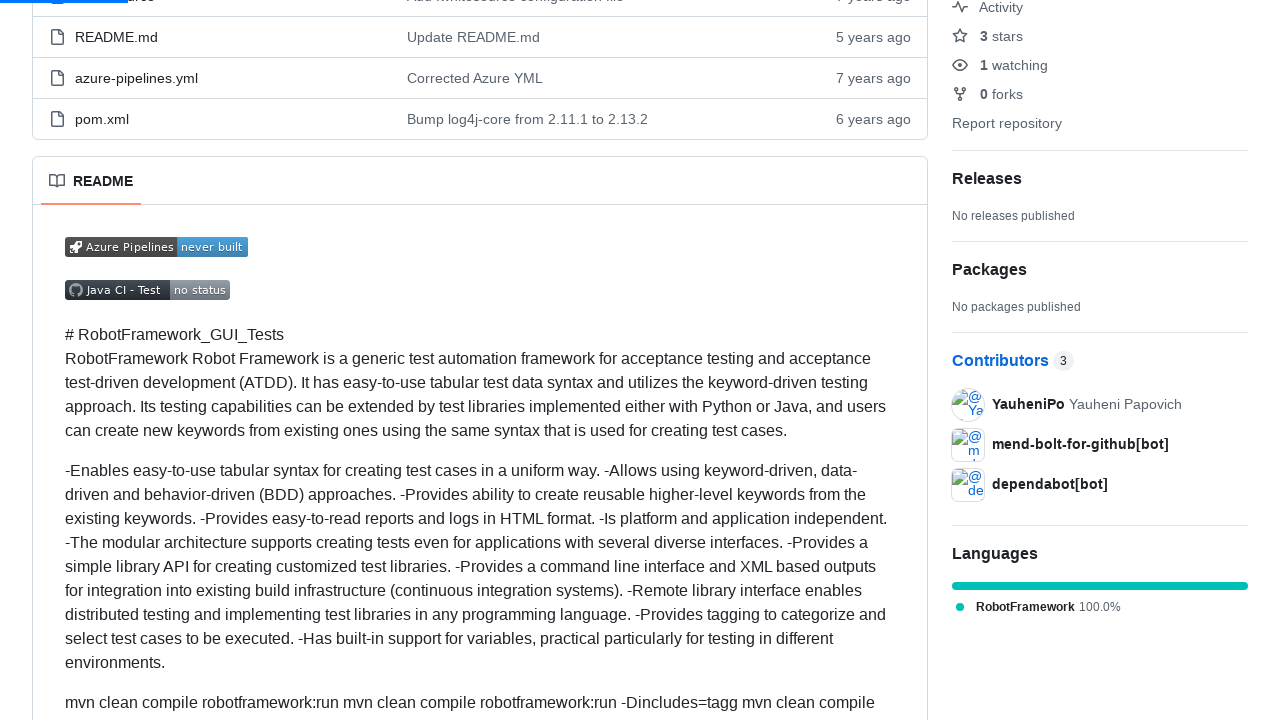

Contributors page loaded and verified YauheniPo user appears in the contributors list
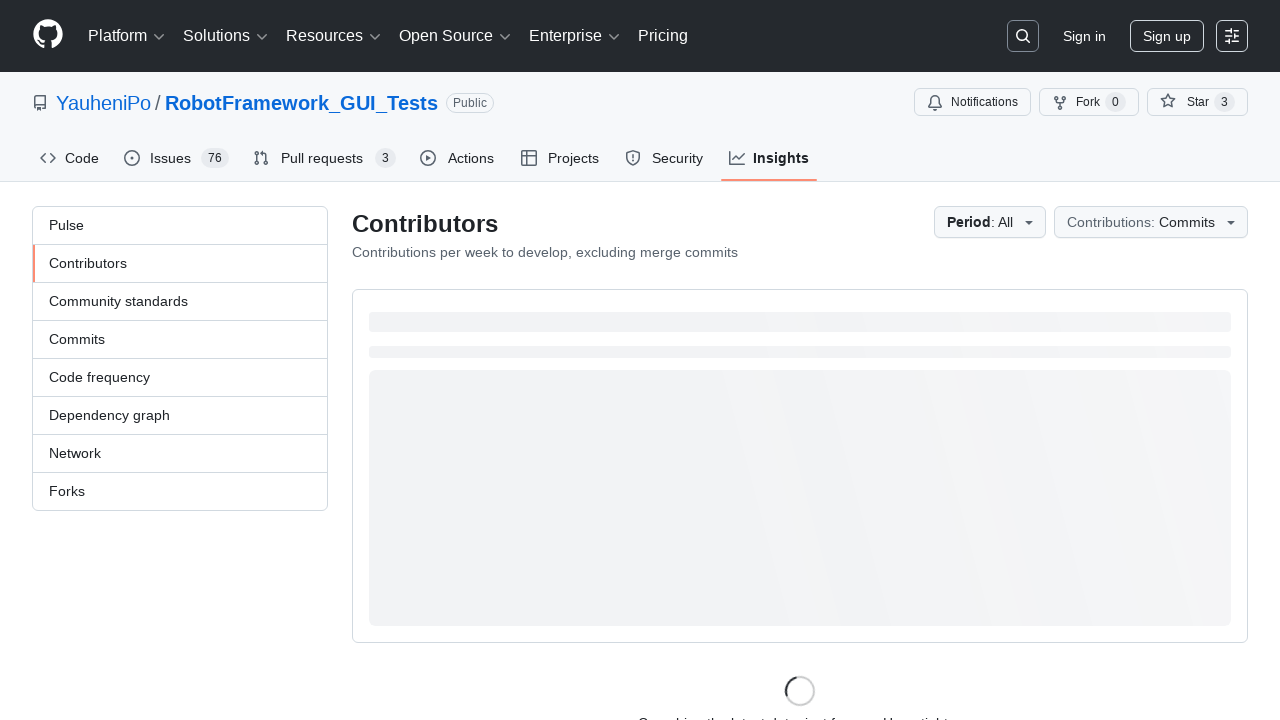

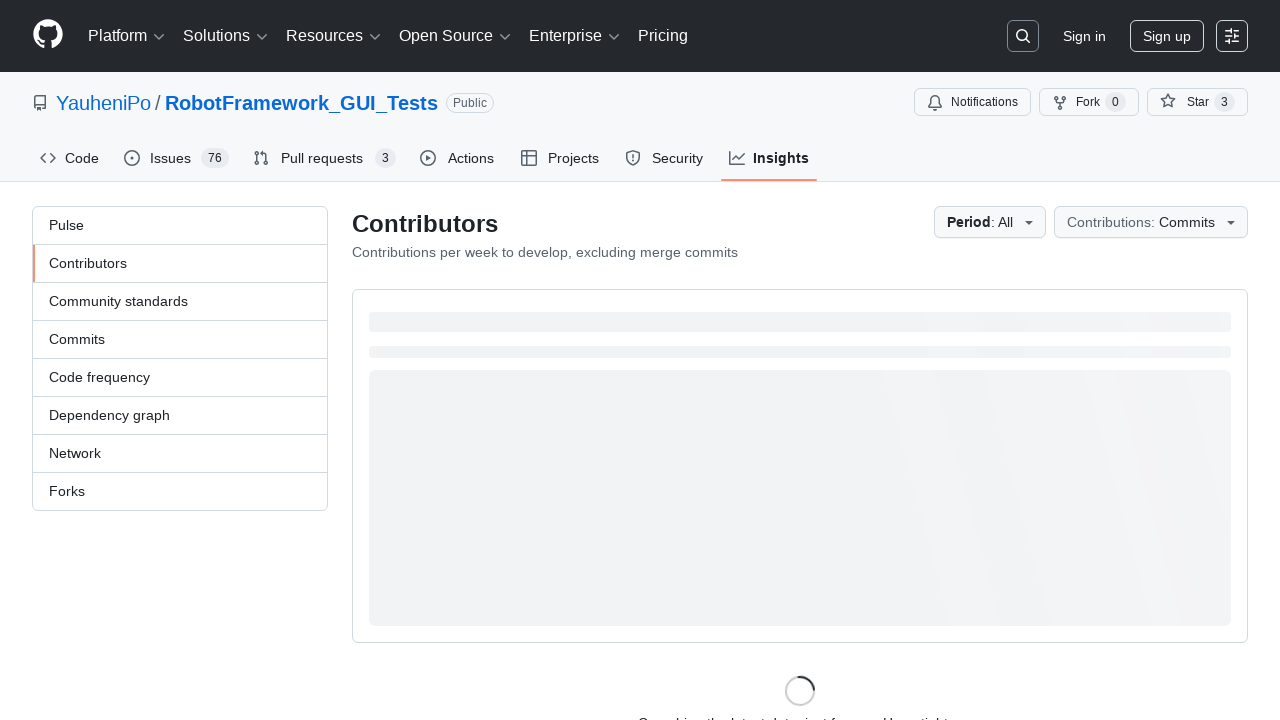